Tests mouse hover functionality by hovering over the first avatar on the page and verifying that additional user information (caption) becomes visible.

Starting URL: http://the-internet.herokuapp.com/hovers

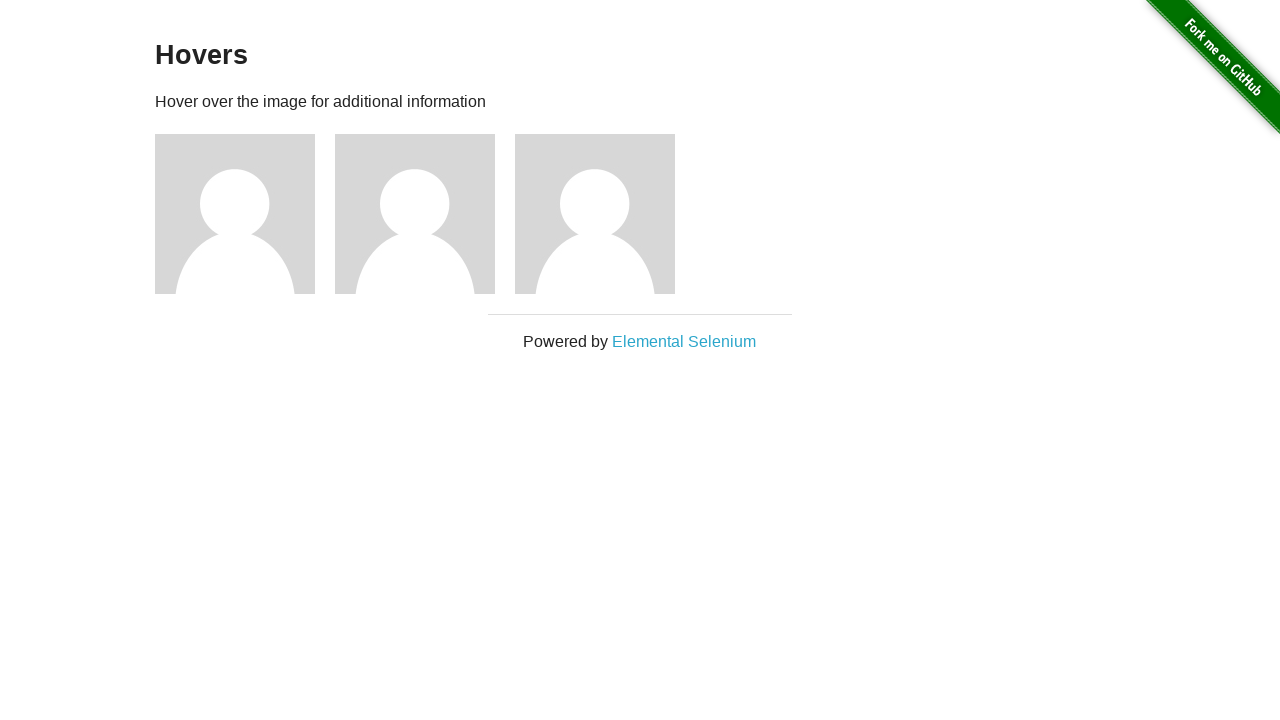

Located the first avatar element
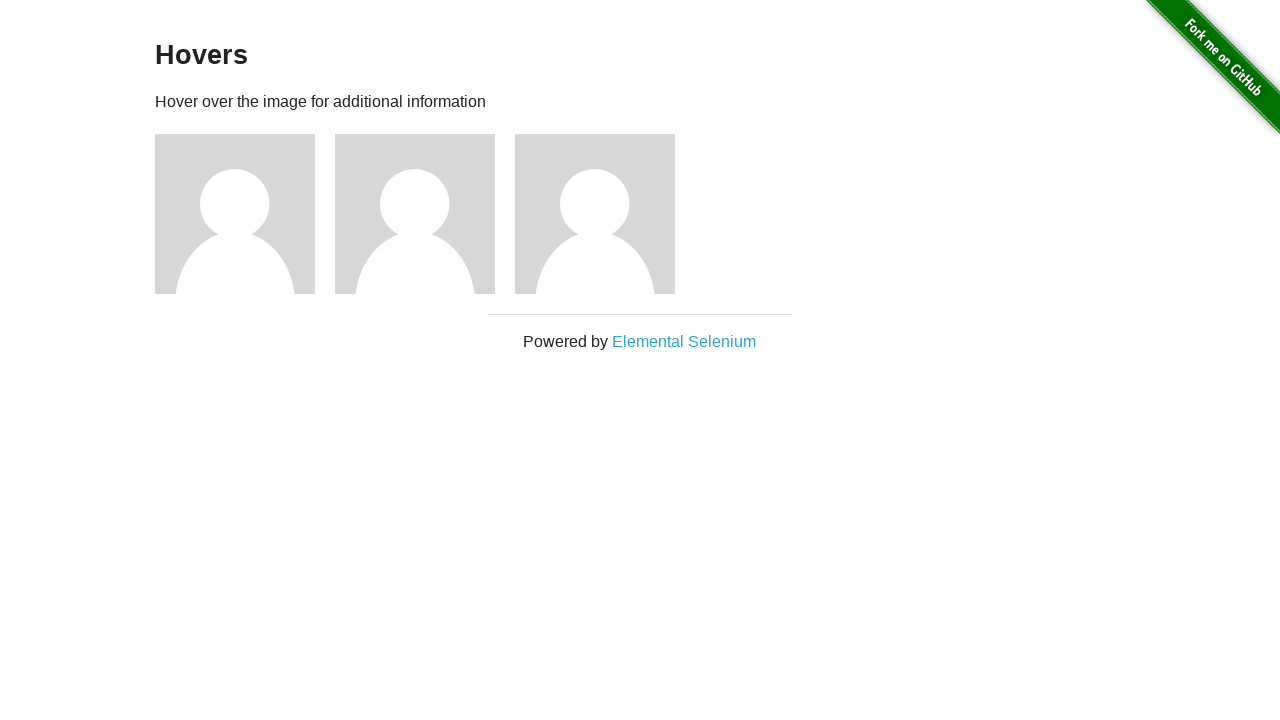

Hovered over the first avatar element at (245, 214) on .figure >> nth=0
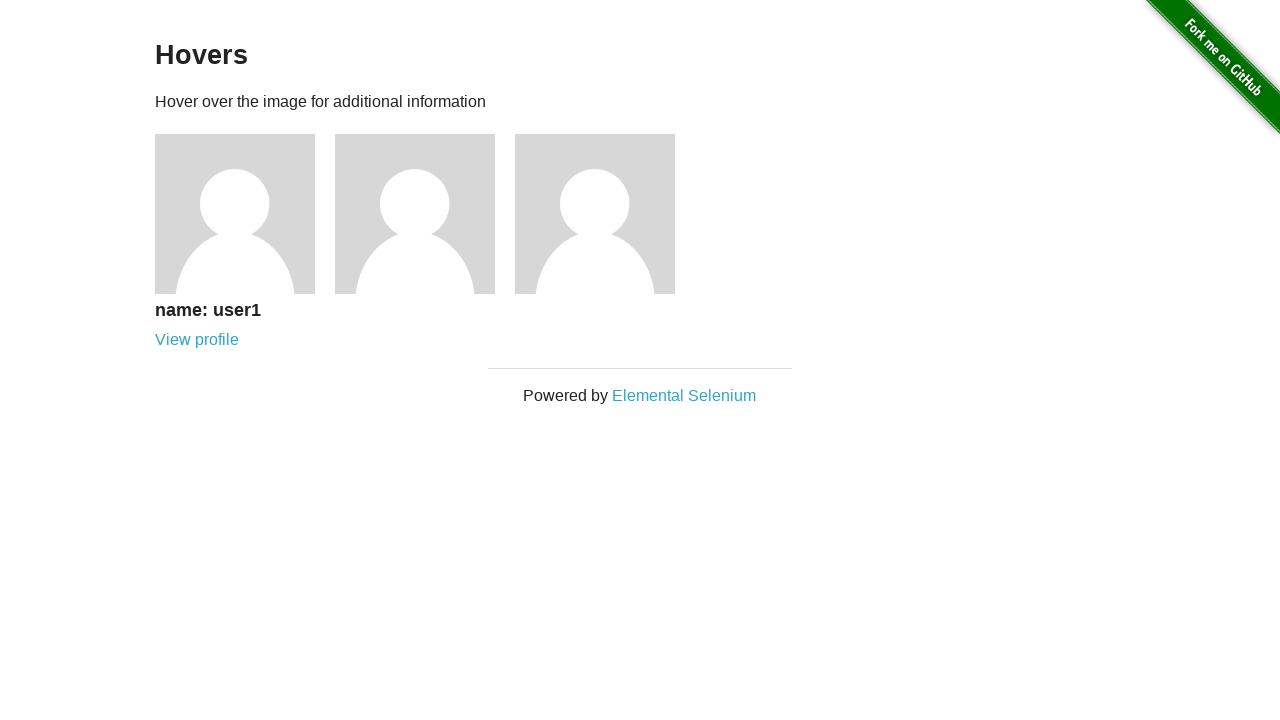

Located the figcaption element
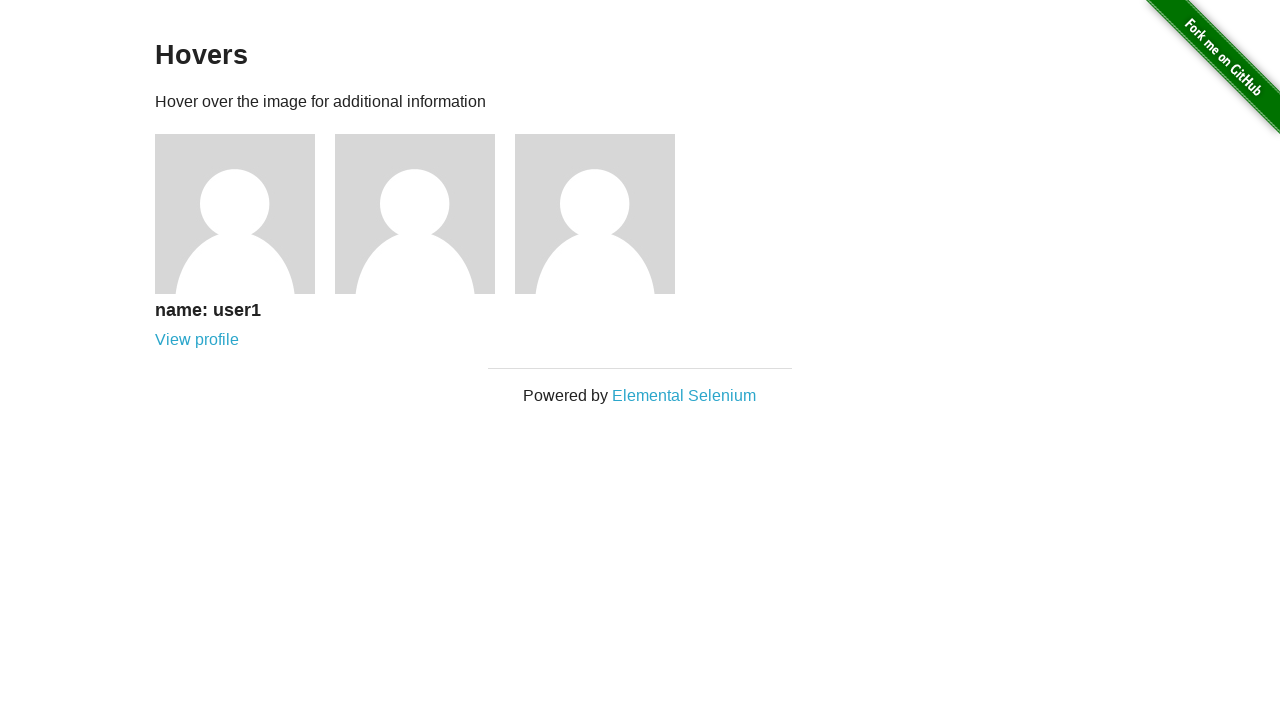

Verified that the caption is visible after hovering
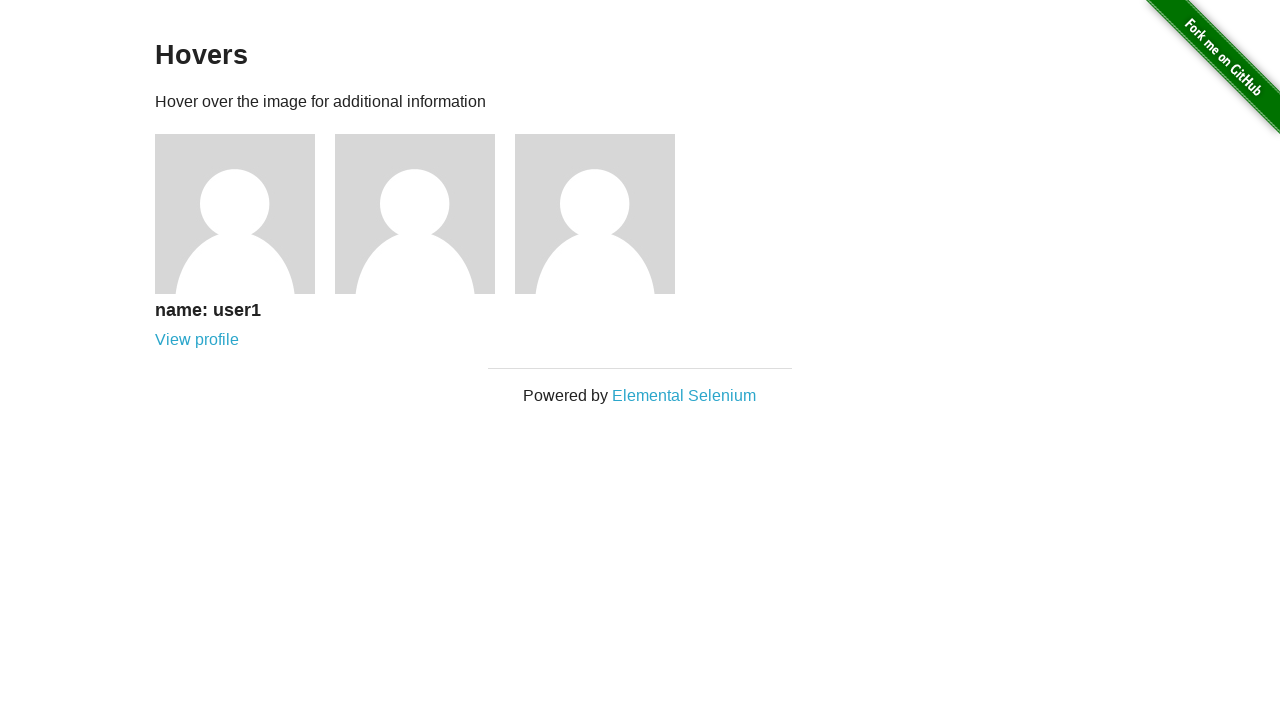

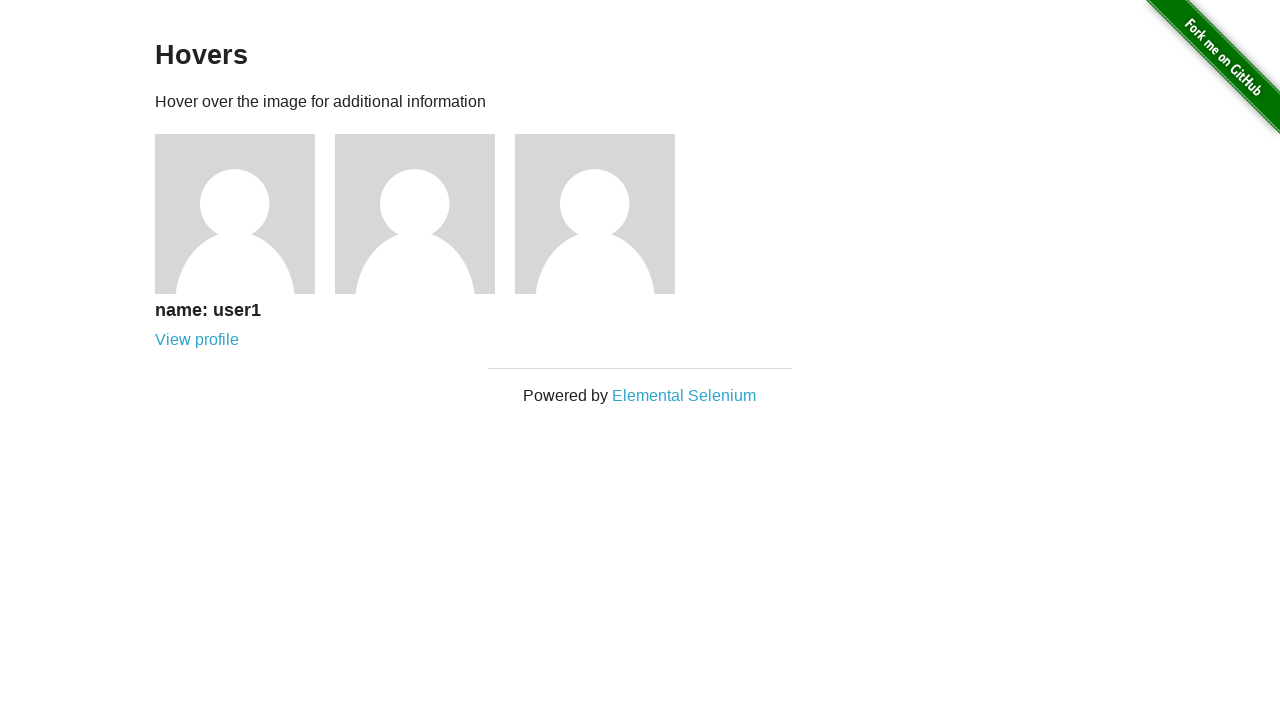